Tests navigation to the forgot password page by clicking the 'Forgot your password' link and verifying the reset password page loads

Starting URL: https://opensource-demo.orangehrmlive.com/

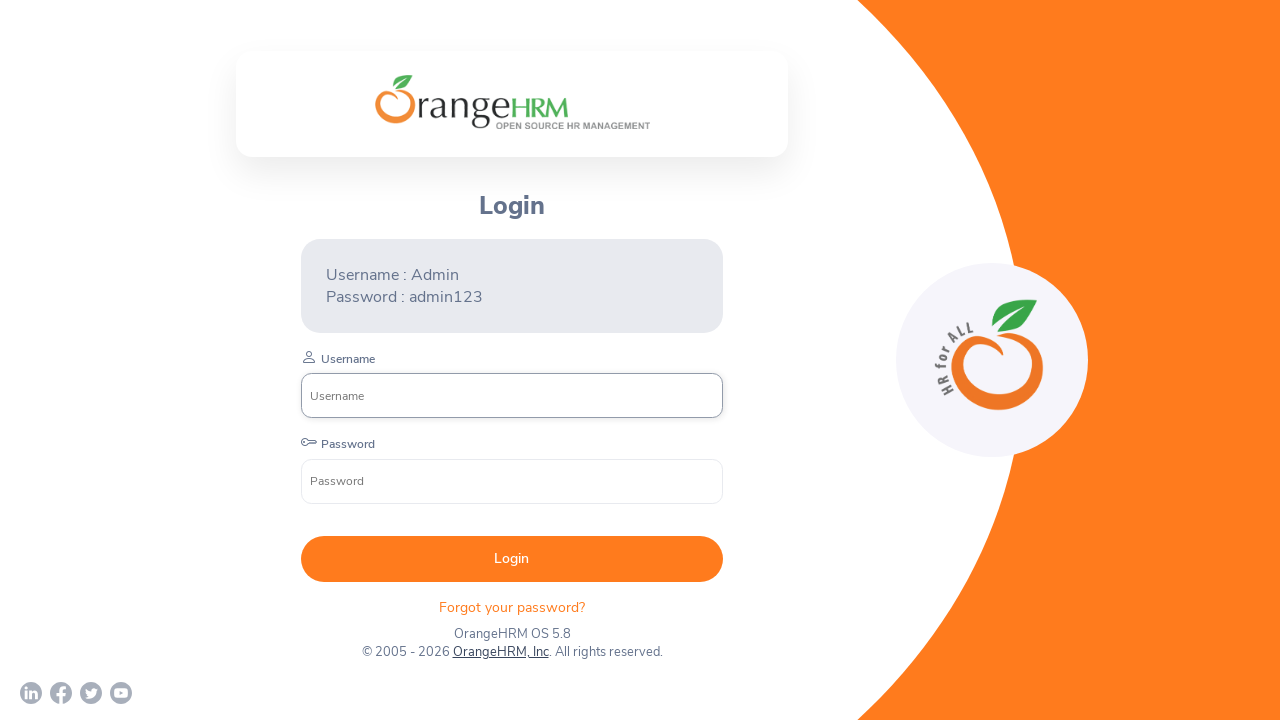

Clicked 'Forgot your password' link at (512, 607) on xpath=//p[text()='Forgot your password? ']
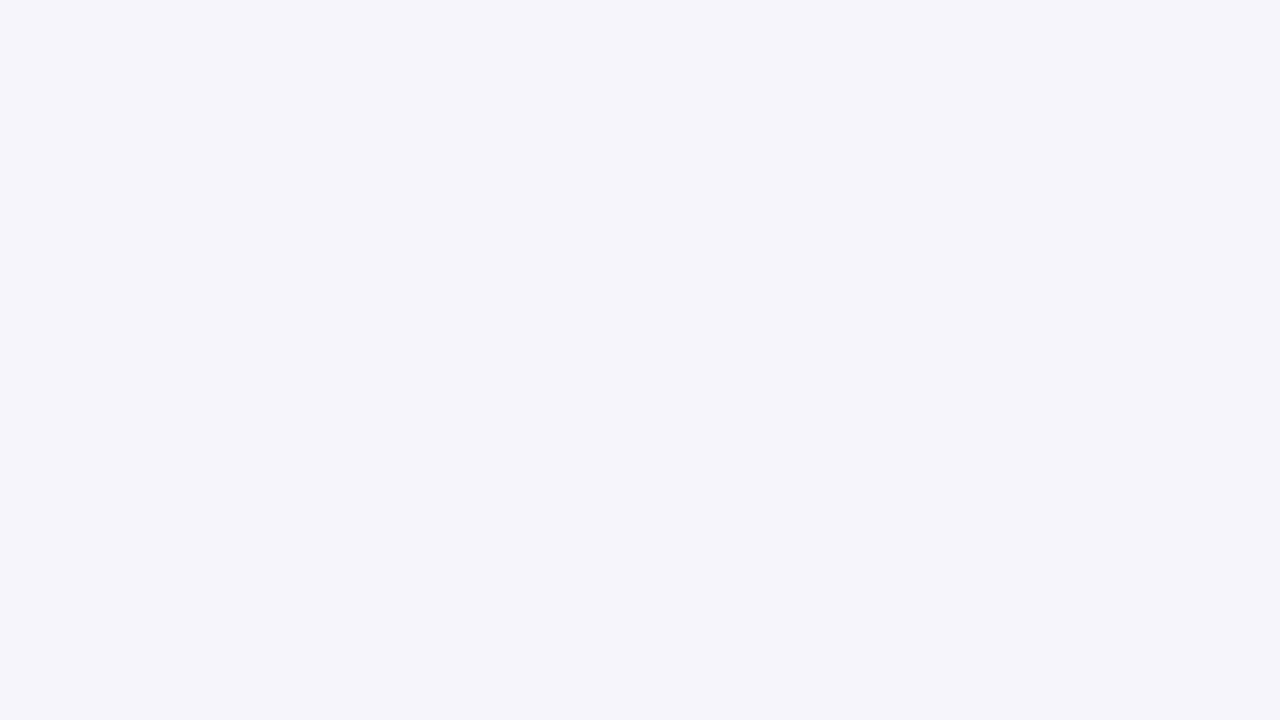

Reset Password page loaded and verified
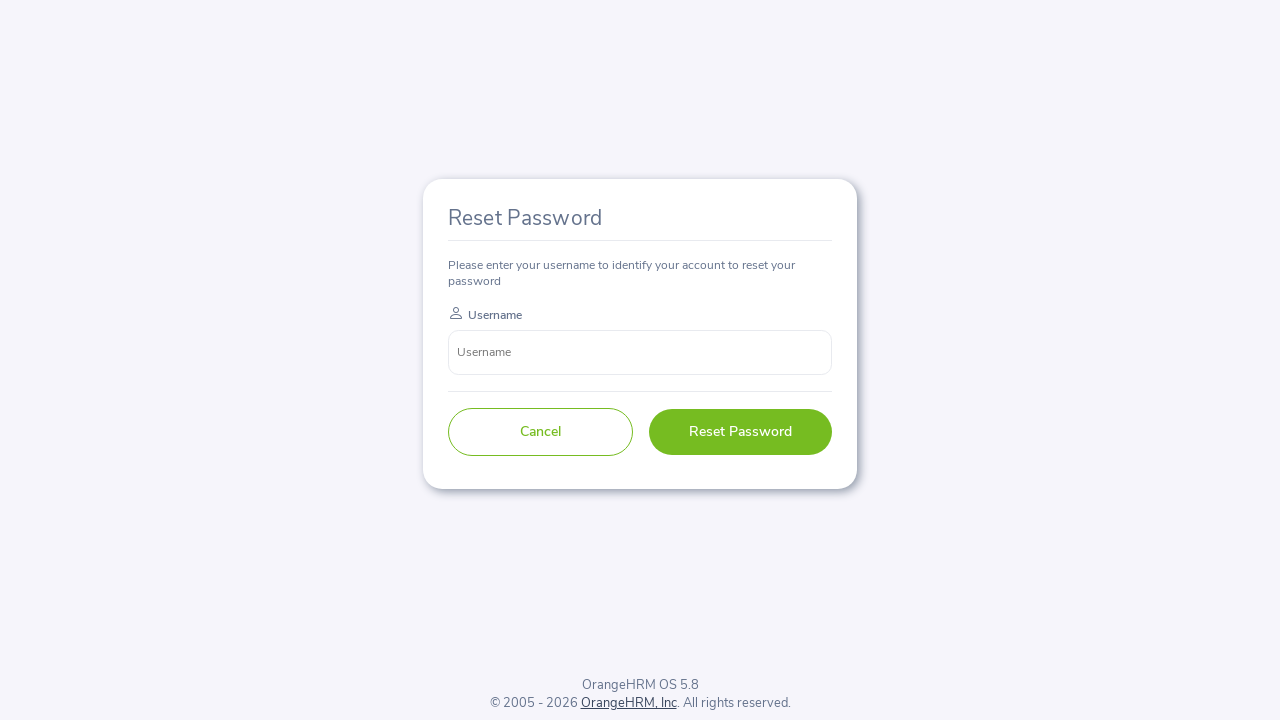

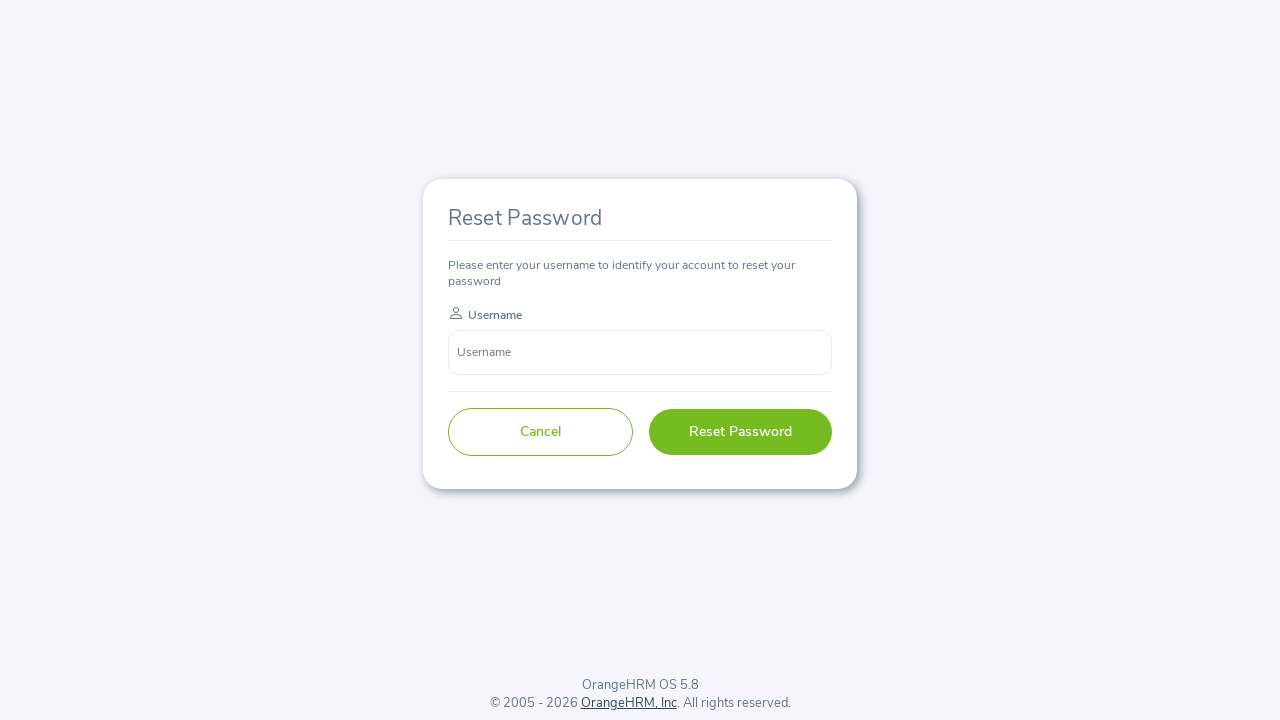